Tests that todo data persists after page reload

Starting URL: https://demo.playwright.dev/todomvc

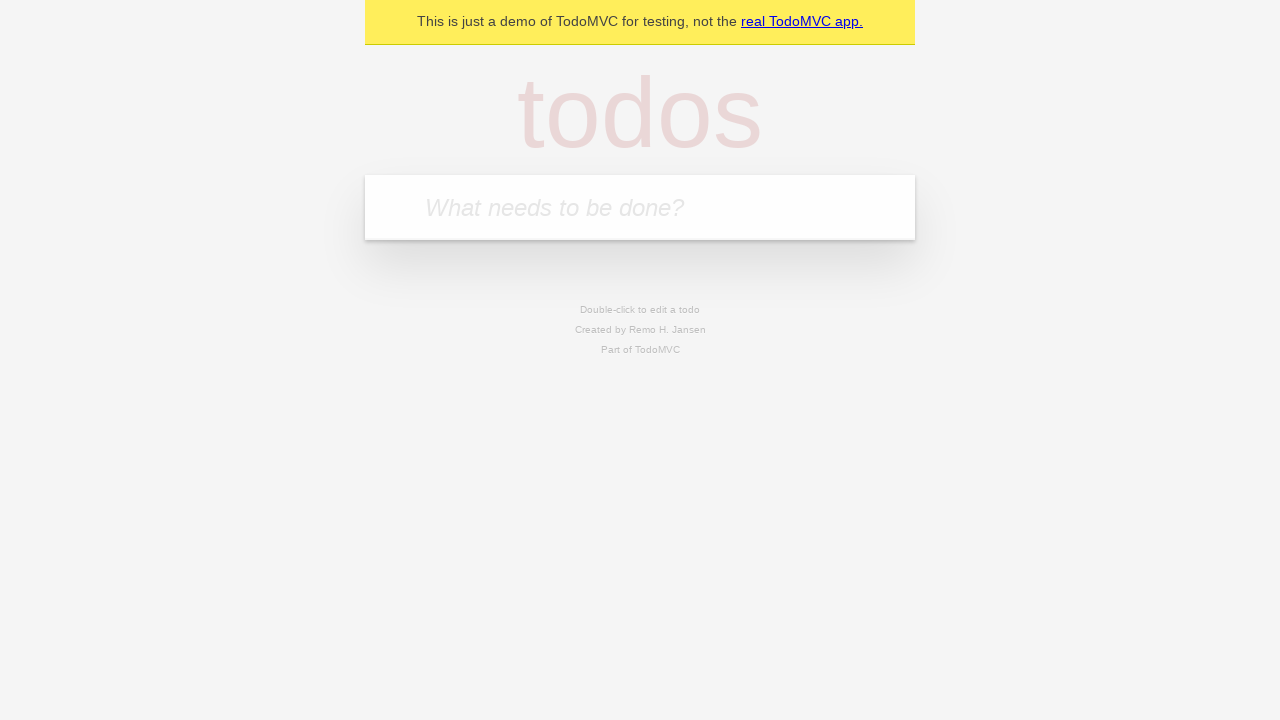

Filled new todo input with 'buy some cheese' on .new-todo
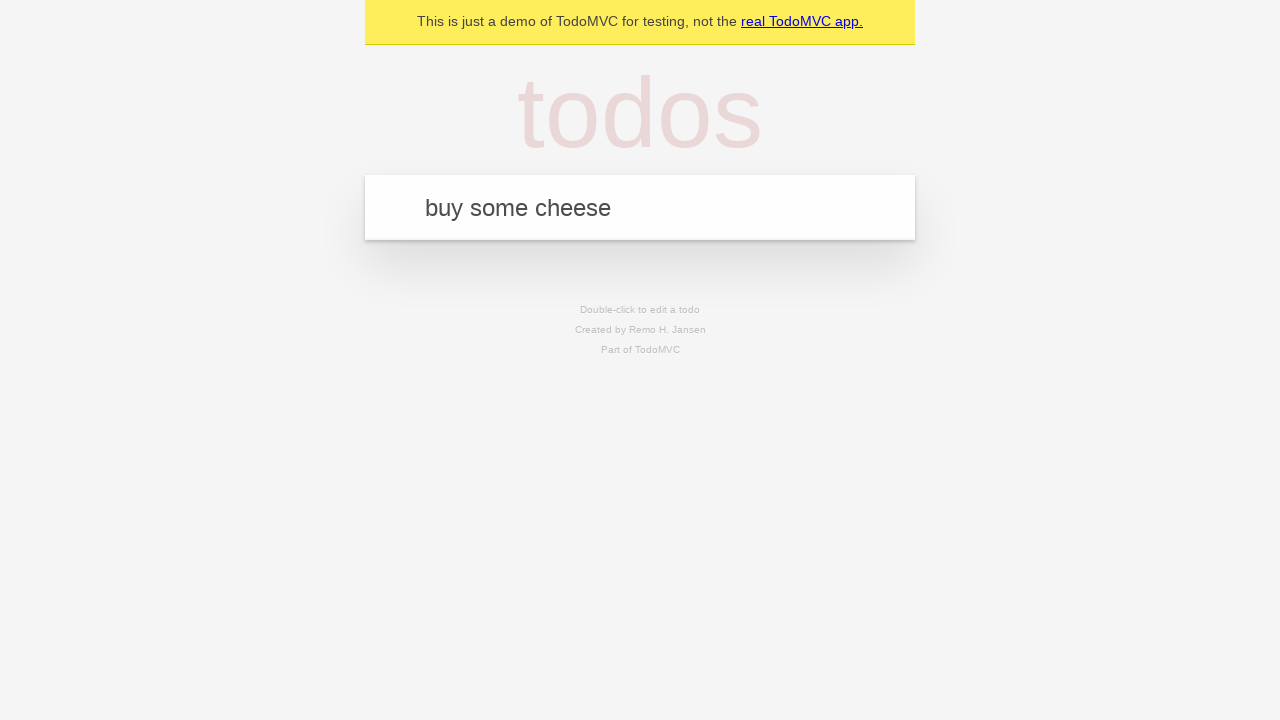

Pressed Enter to create first todo on .new-todo
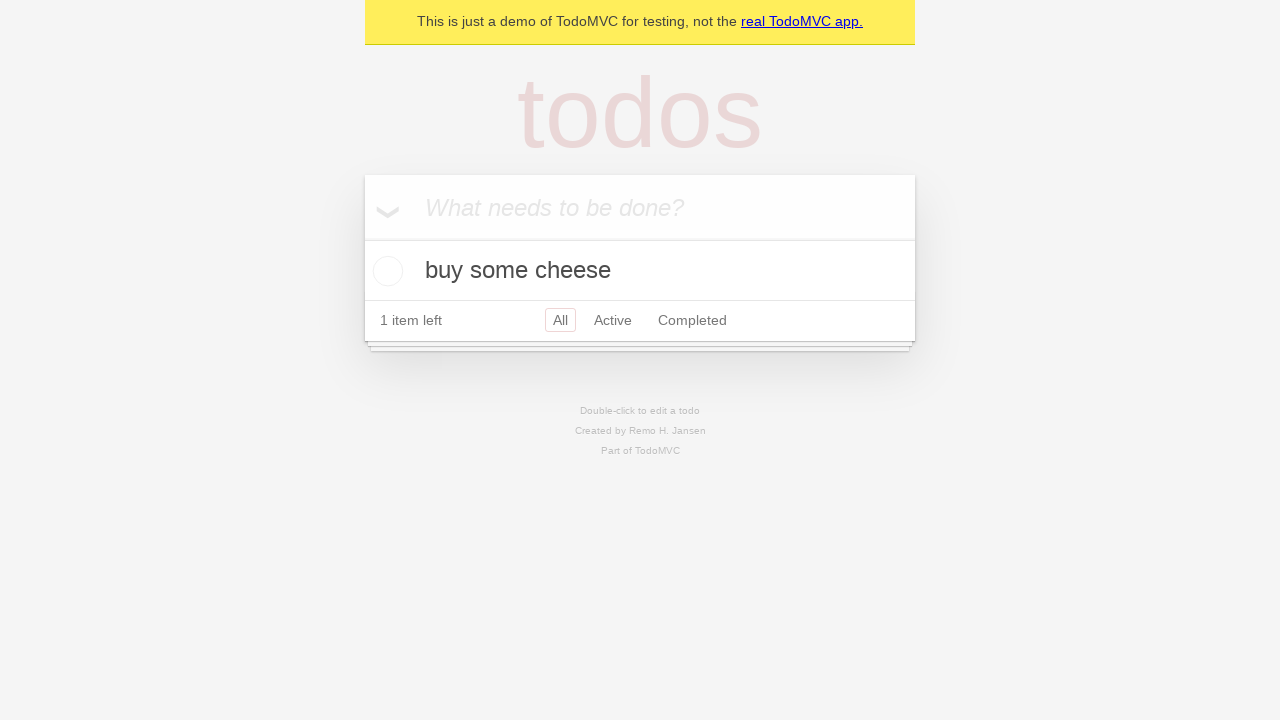

Filled new todo input with 'feed the cat' on .new-todo
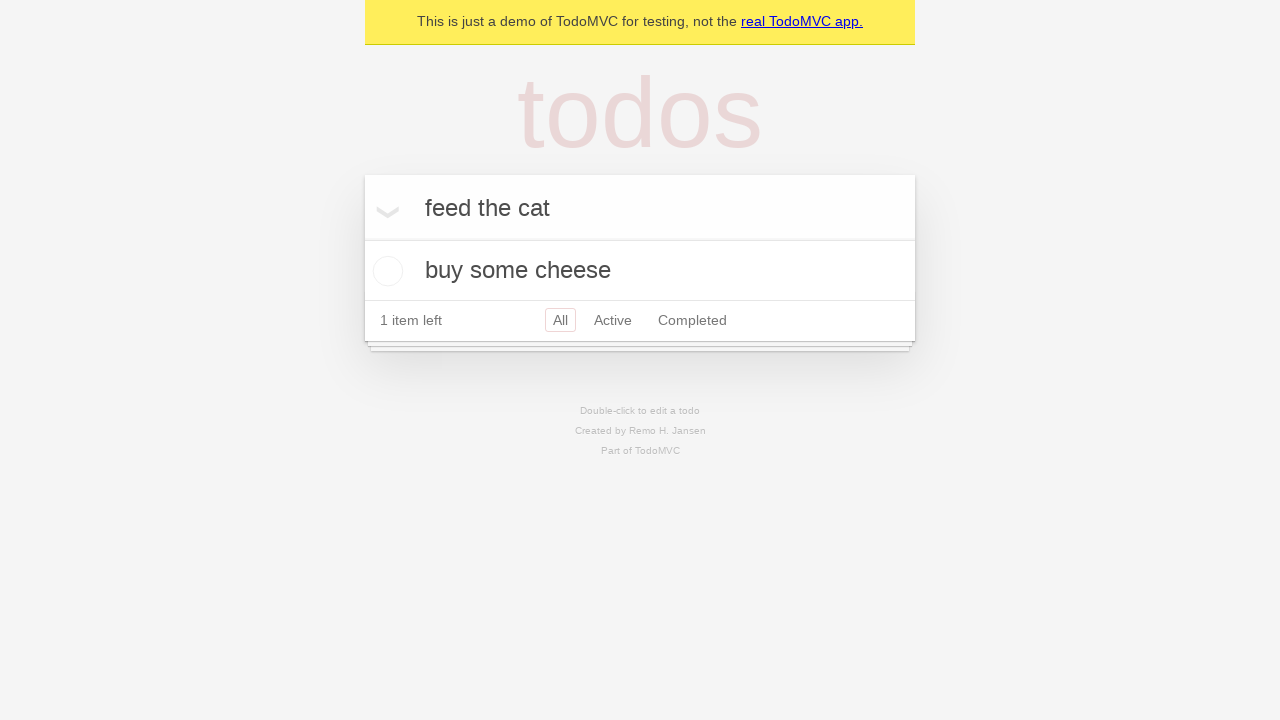

Pressed Enter to create second todo on .new-todo
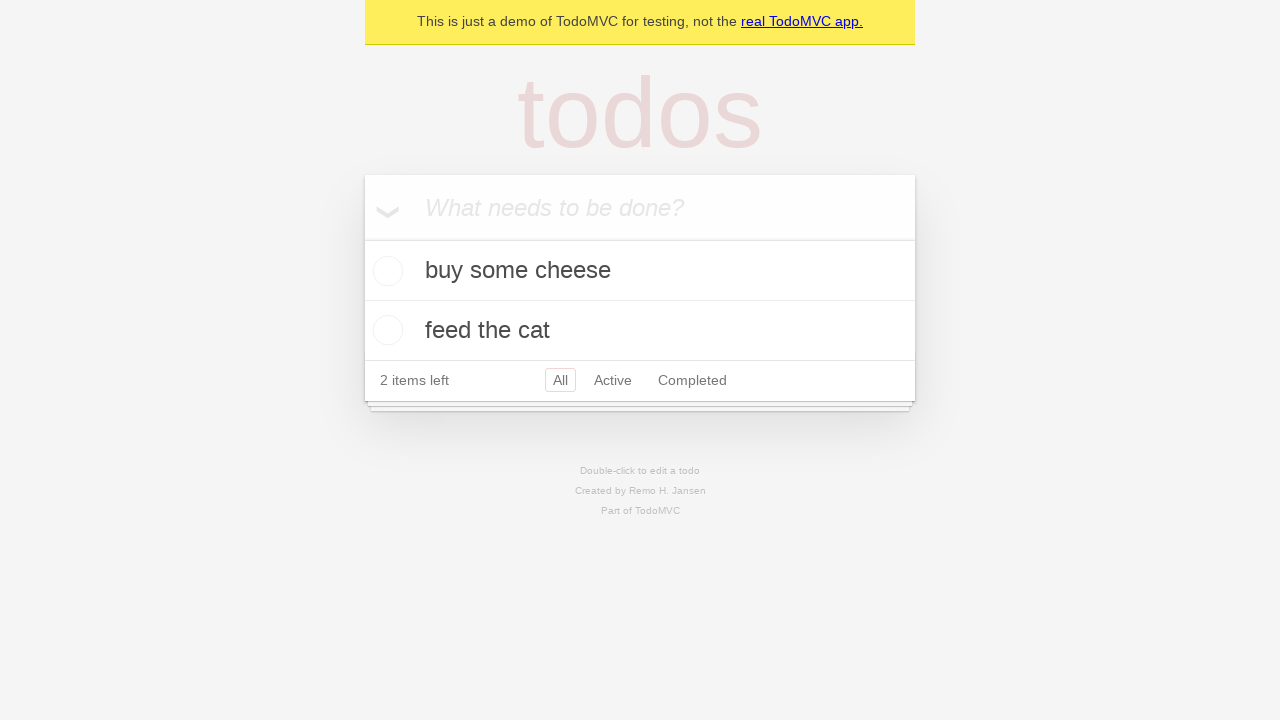

Checked first todo as completed at (385, 271) on .todo-list li >> nth=0 >> .toggle
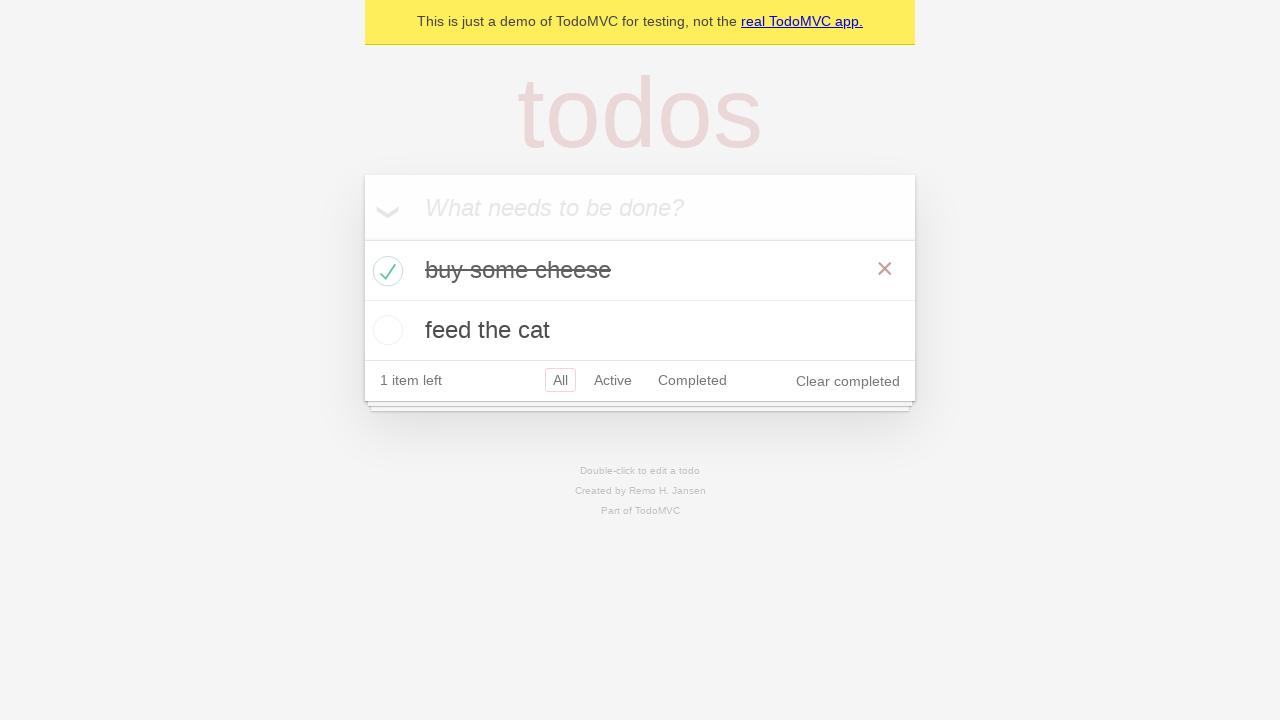

Reloaded page to test data persistence
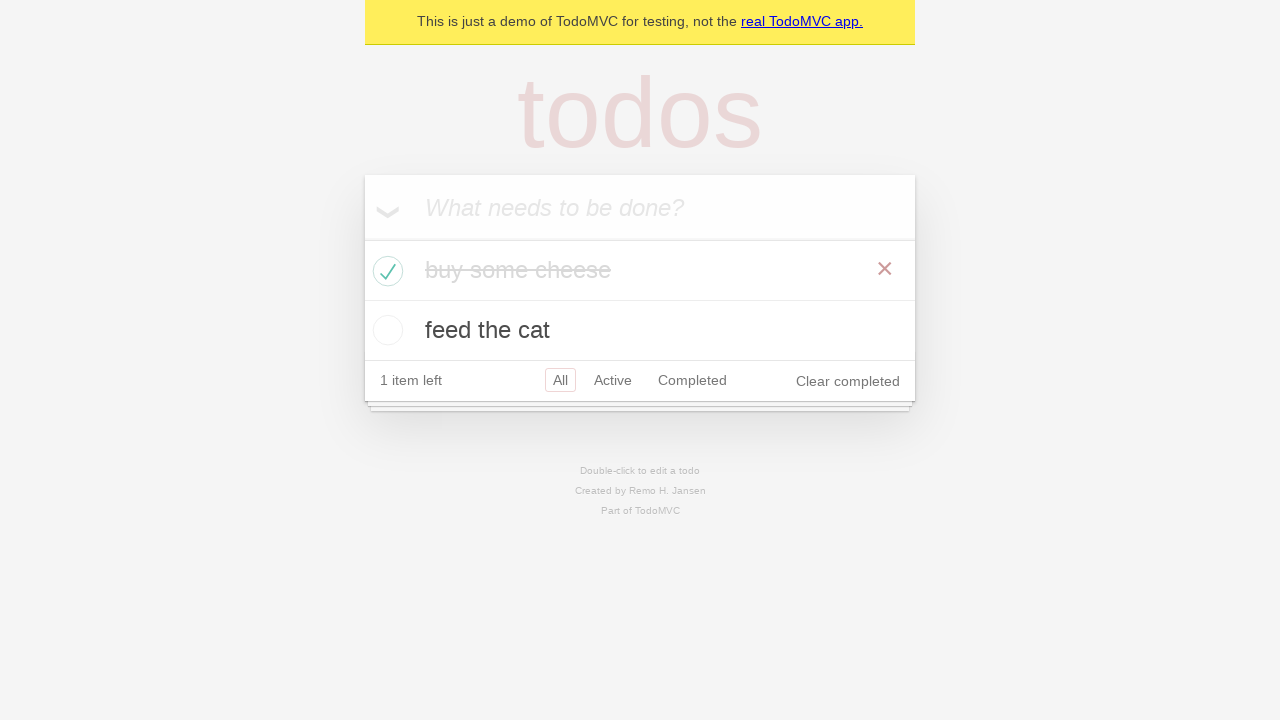

Todos loaded after page reload
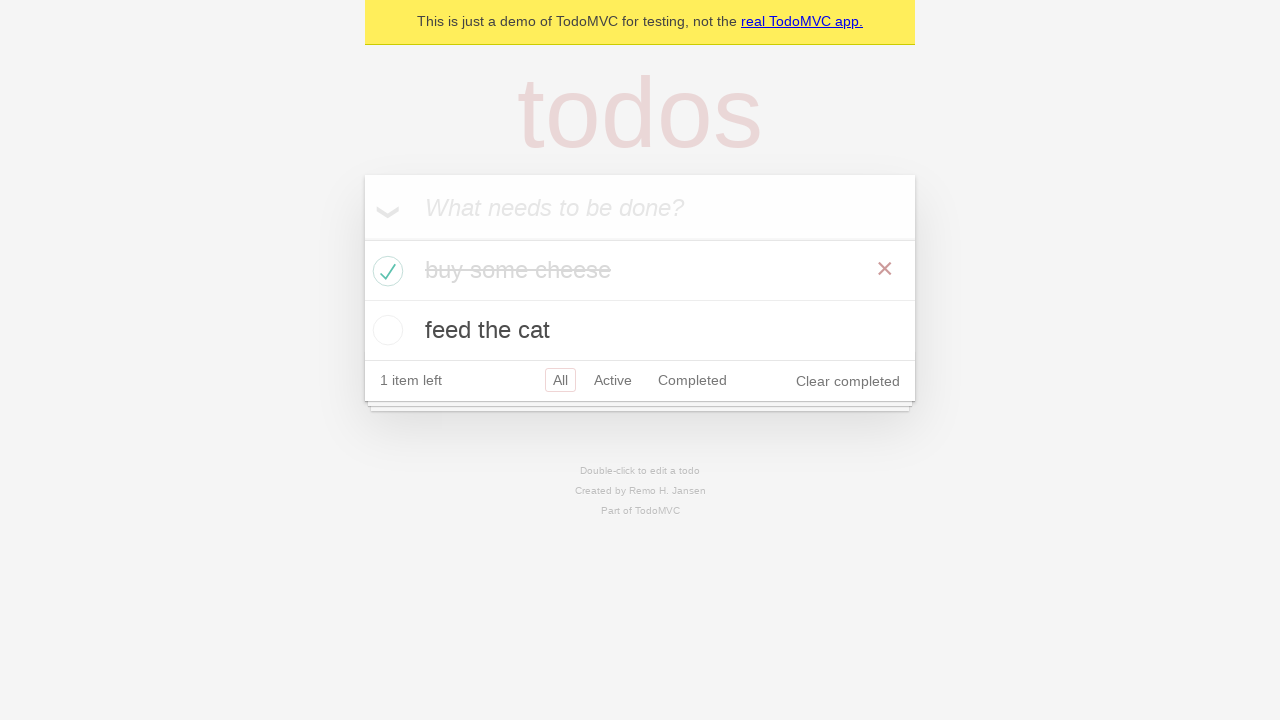

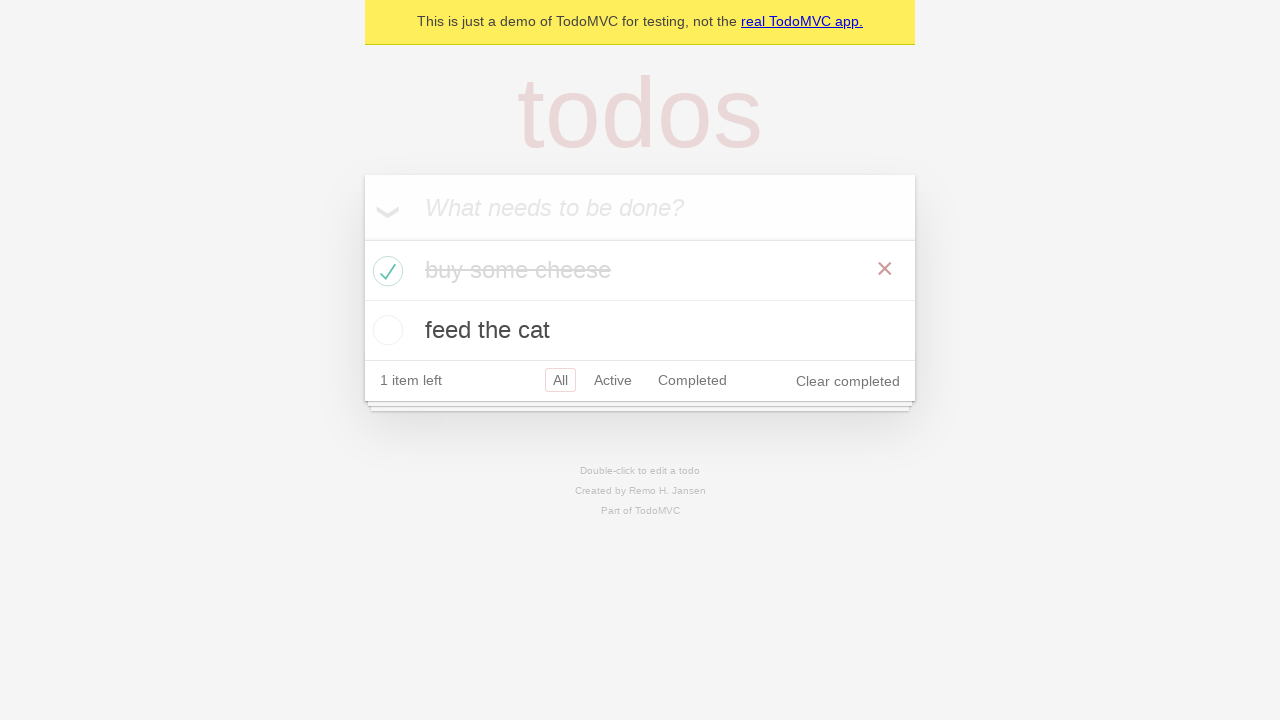